Tests dynamic loading functionality by clicking a start button and waiting for dynamically loaded content ("Hello World!") to appear and verifying its text.

Starting URL: https://the-internet.herokuapp.com/dynamic_loading/1

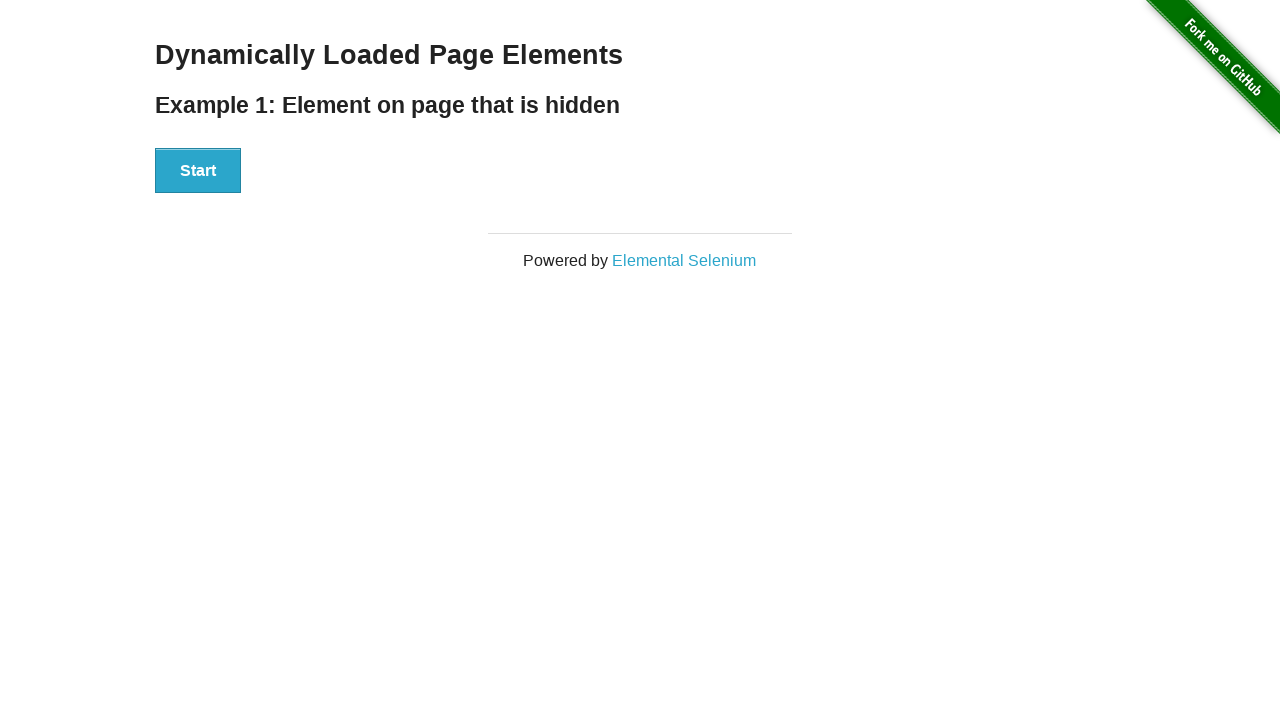

Clicked start button to trigger dynamic loading at (198, 171) on xpath=//div[@id='start']//button
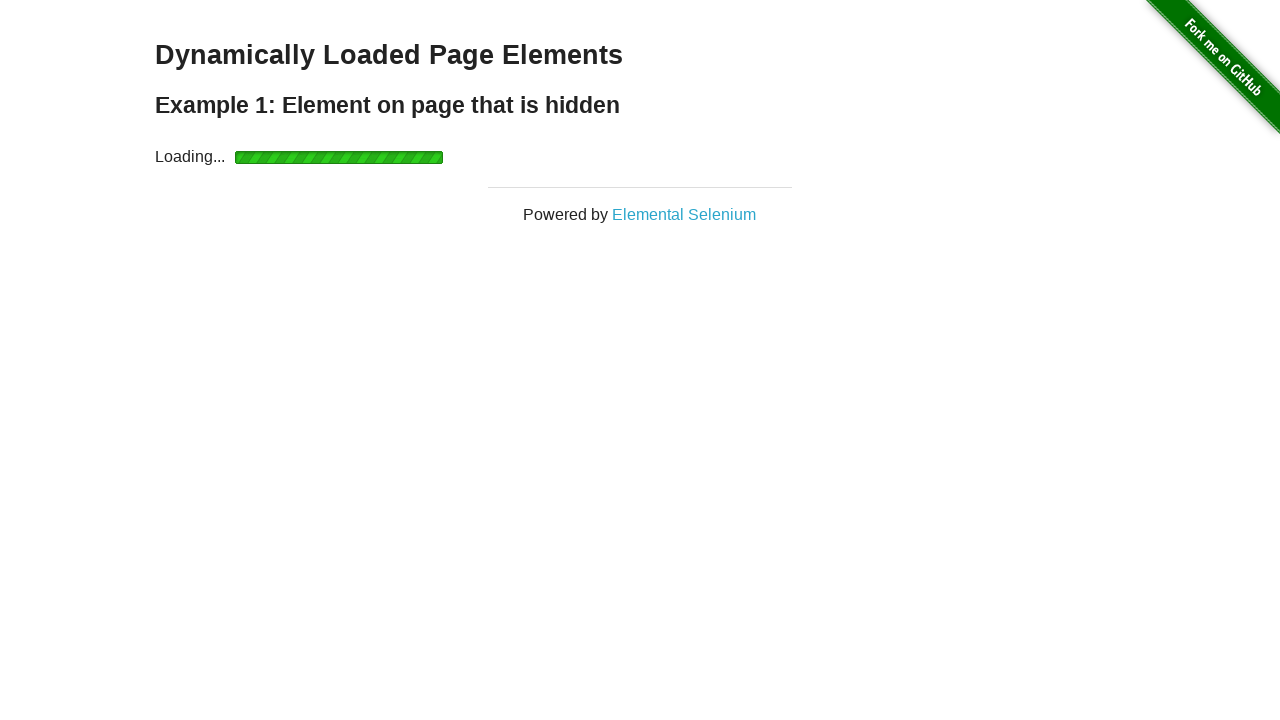

Waited for dynamically loaded 'Hello World!' element to become visible
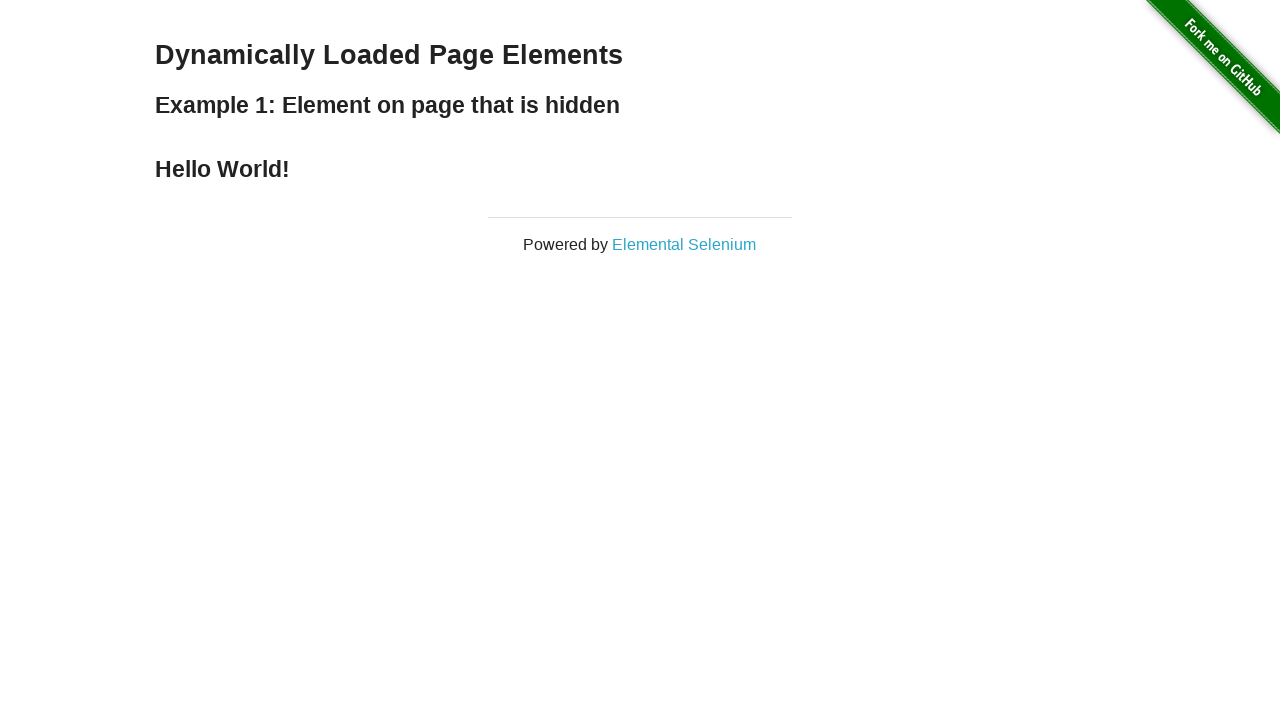

Verified that the element contains 'Hello World!' text
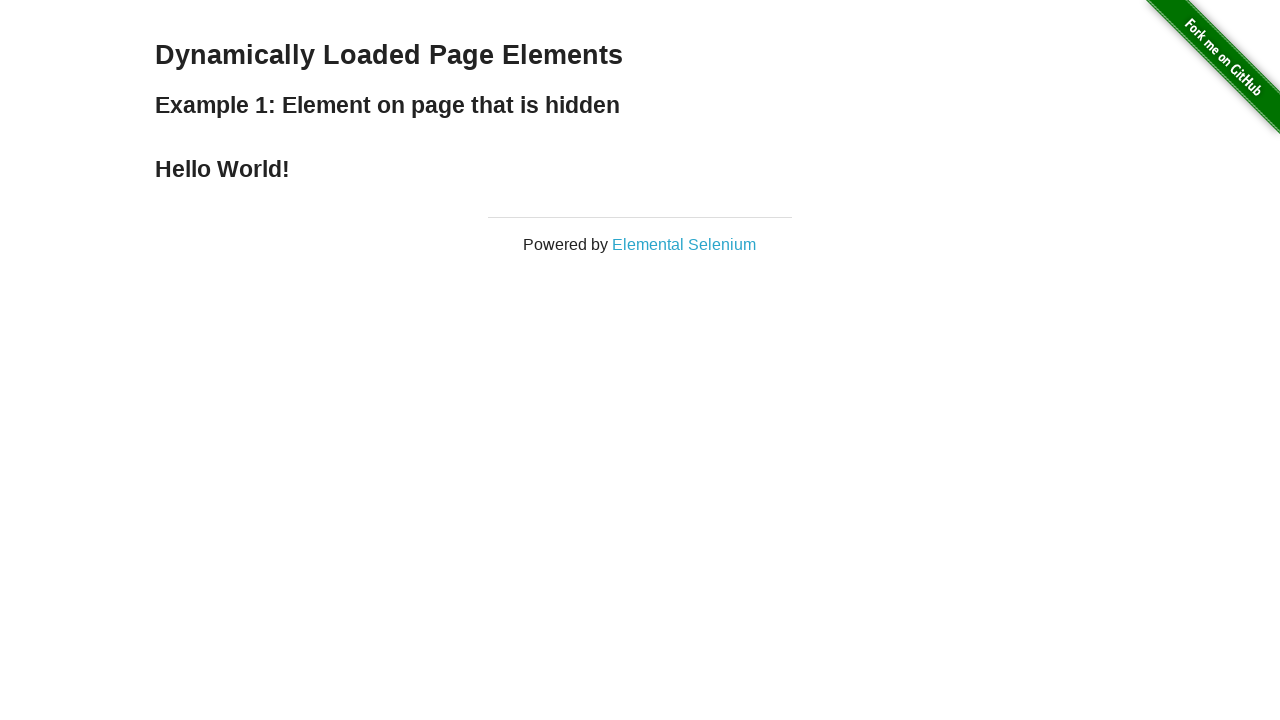

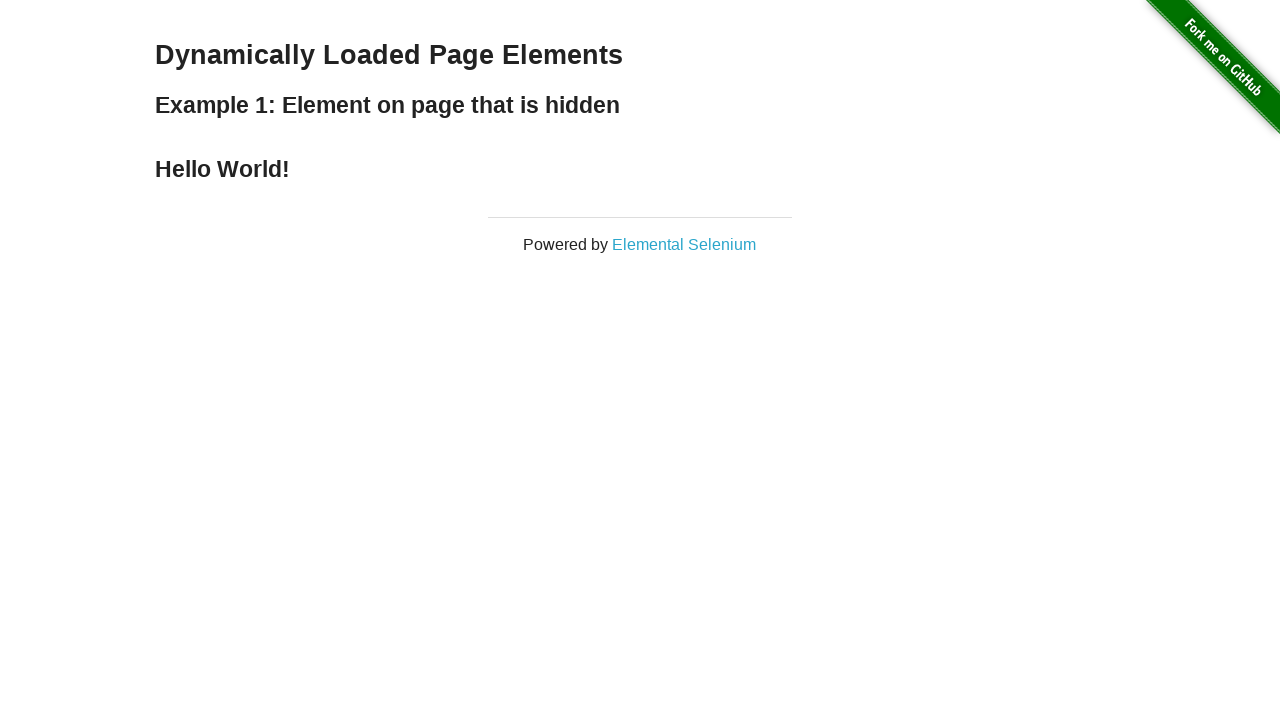